Tests double-click functionality on W3Schools demo page by entering text in a field, double-clicking a button to copy the text, and verifying it appears in another field

Starting URL: https://www.w3schools.com/tags/tryit.asp?filename=tryhtml5_ev_ondblclick3

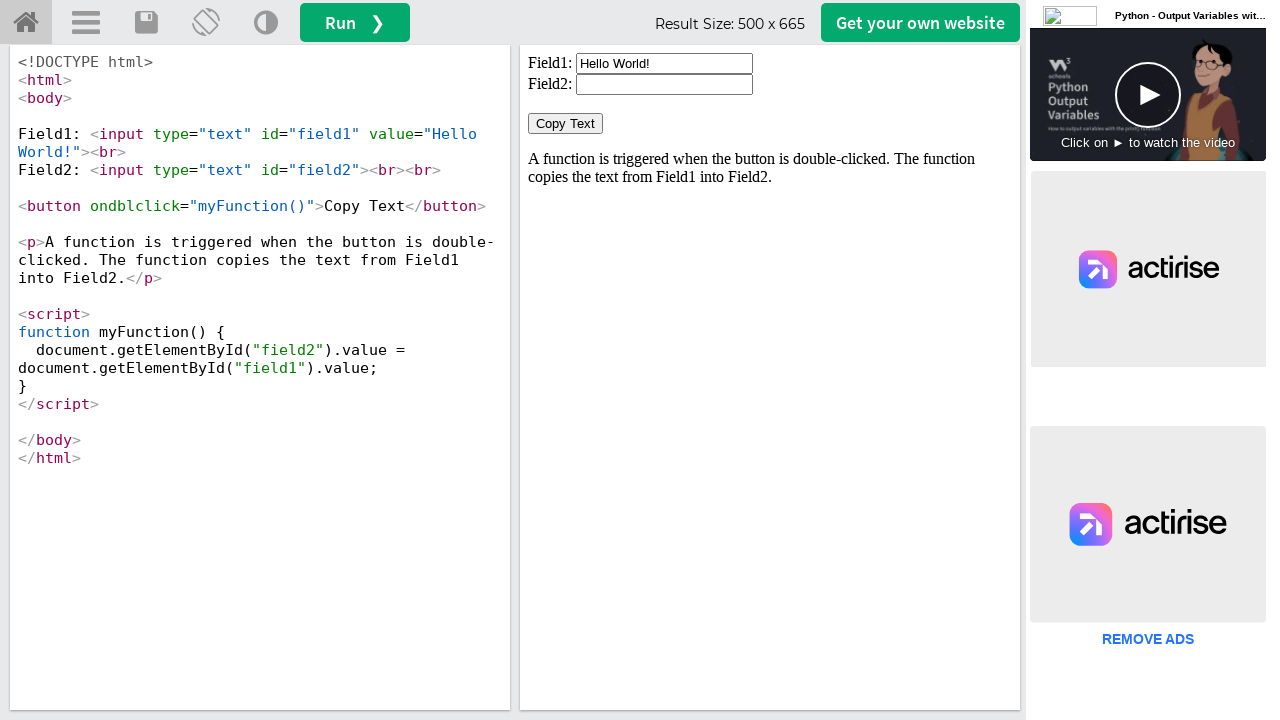

Located iframe containing the demo
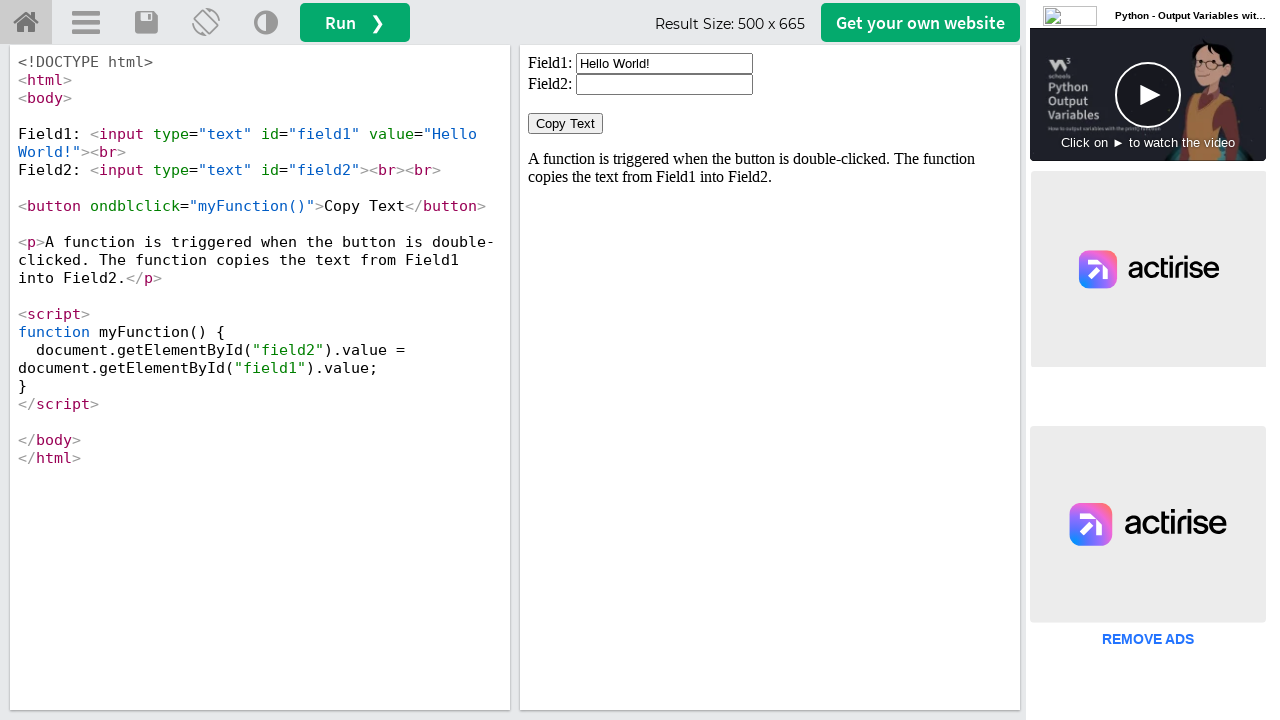

Cleared the first input field on iframe#iframeResult >> internal:control=enter-frame >> input#field1
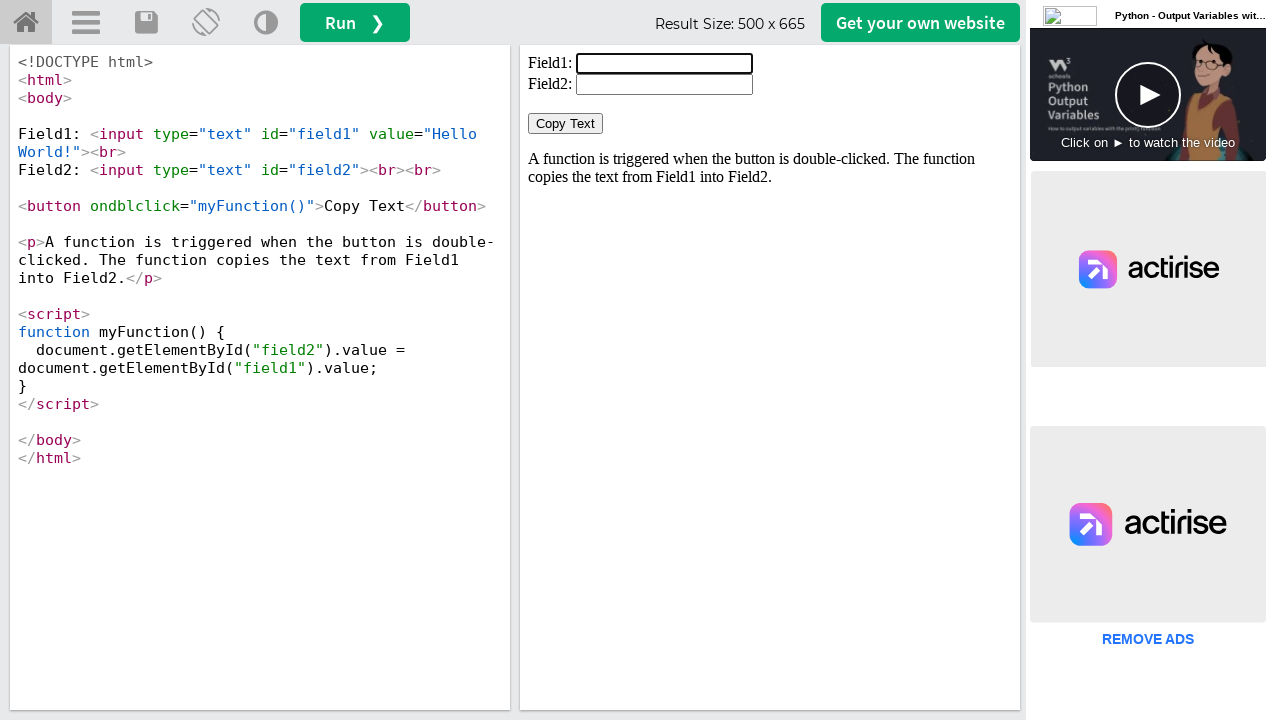

Filled first input field with 'Vera' on iframe#iframeResult >> internal:control=enter-frame >> input#field1
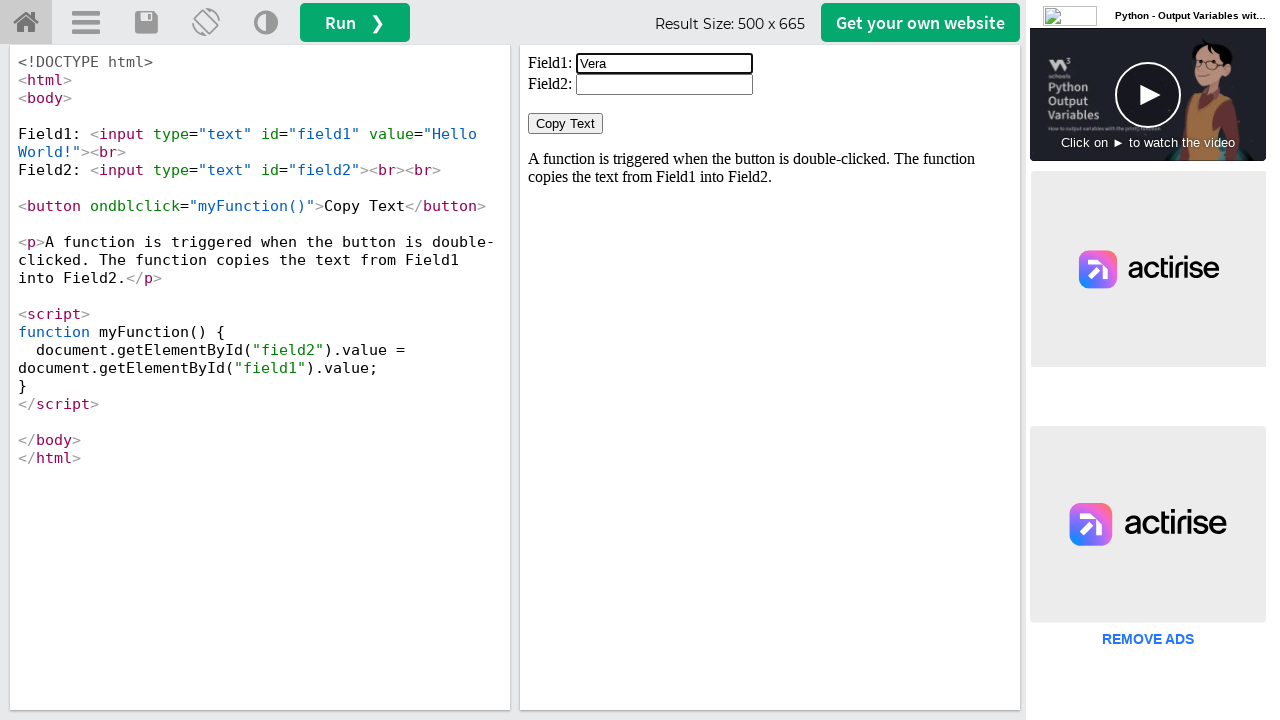

Double-clicked the 'Copy Text' button at (566, 124) on iframe#iframeResult >> internal:control=enter-frame >> button:has-text('Copy Tex
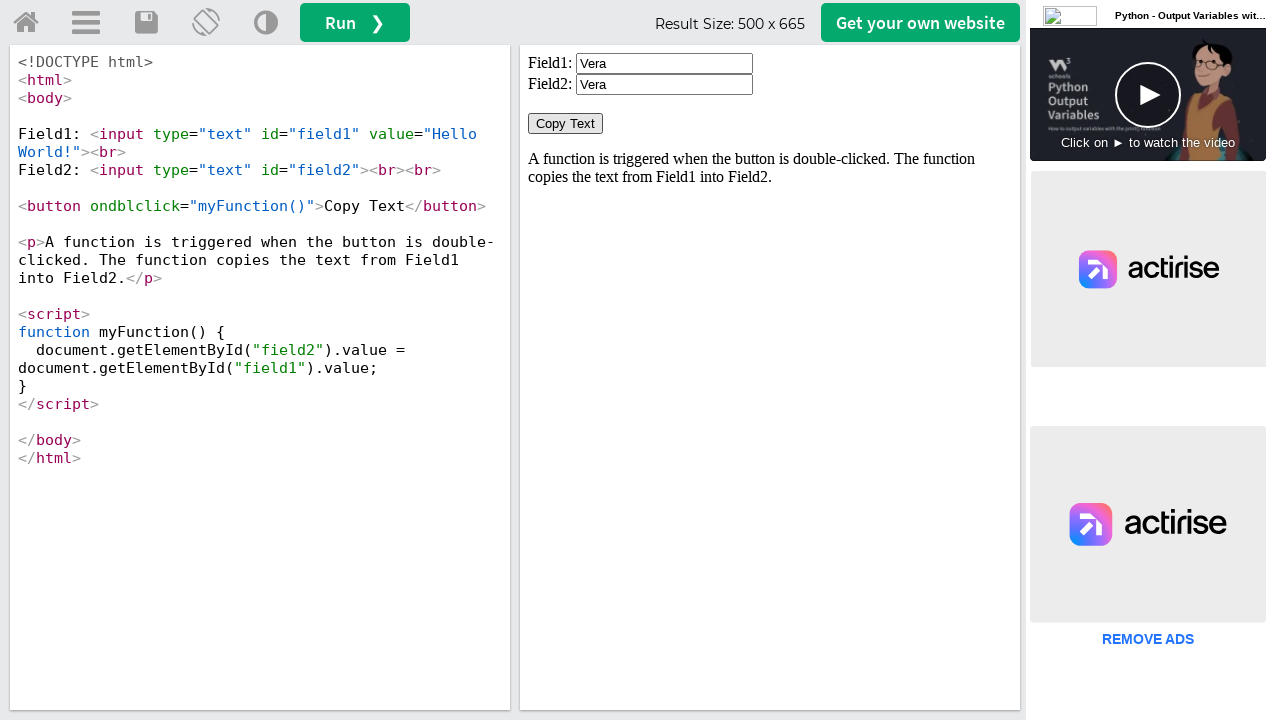

Verified that 'Vera' was successfully copied to the second field
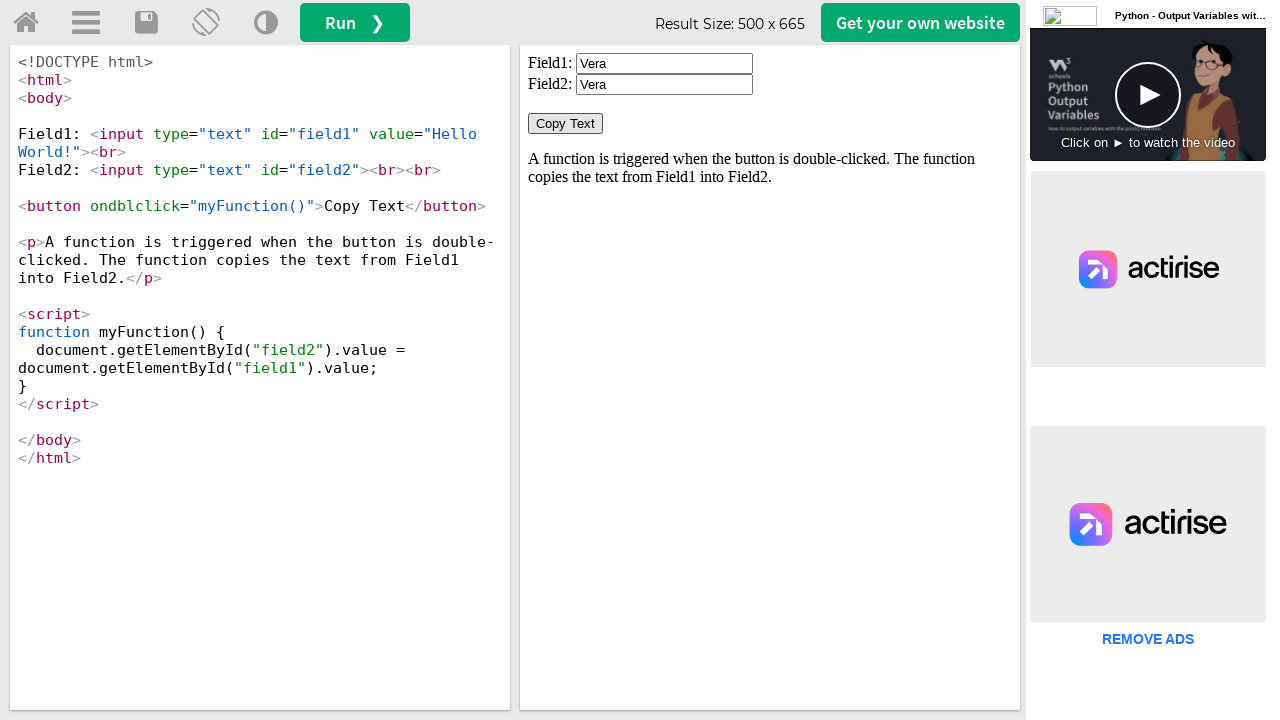

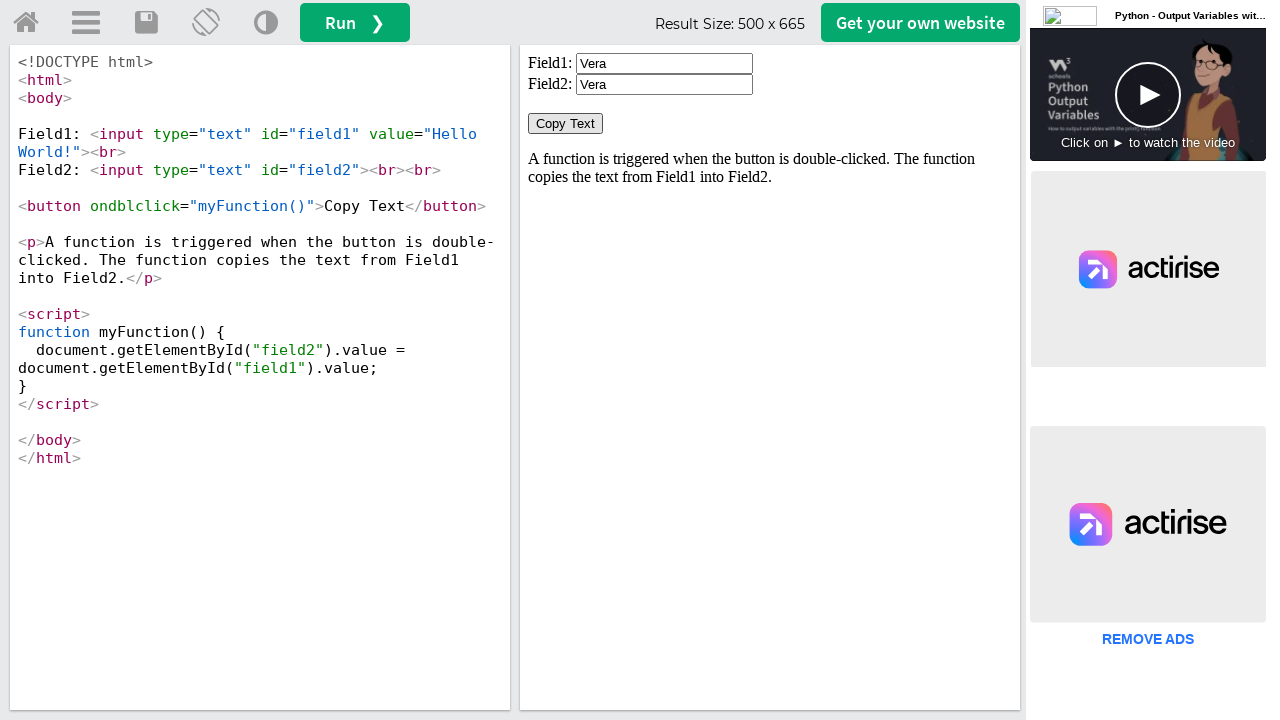